Tests drag and drop functionality on jQuery UI demo page by dragging an element and dropping it onto a target area

Starting URL: https://jqueryui.com/droppable/

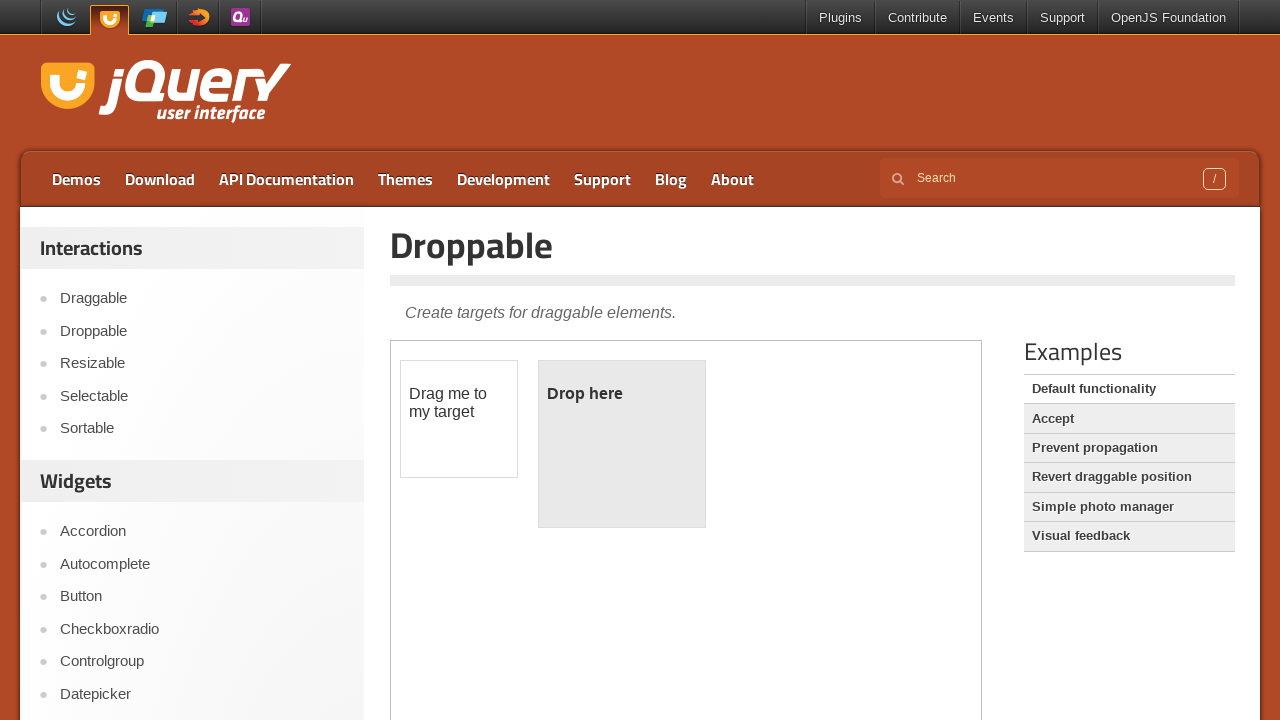

Navigated to jQuery UI droppable demo page
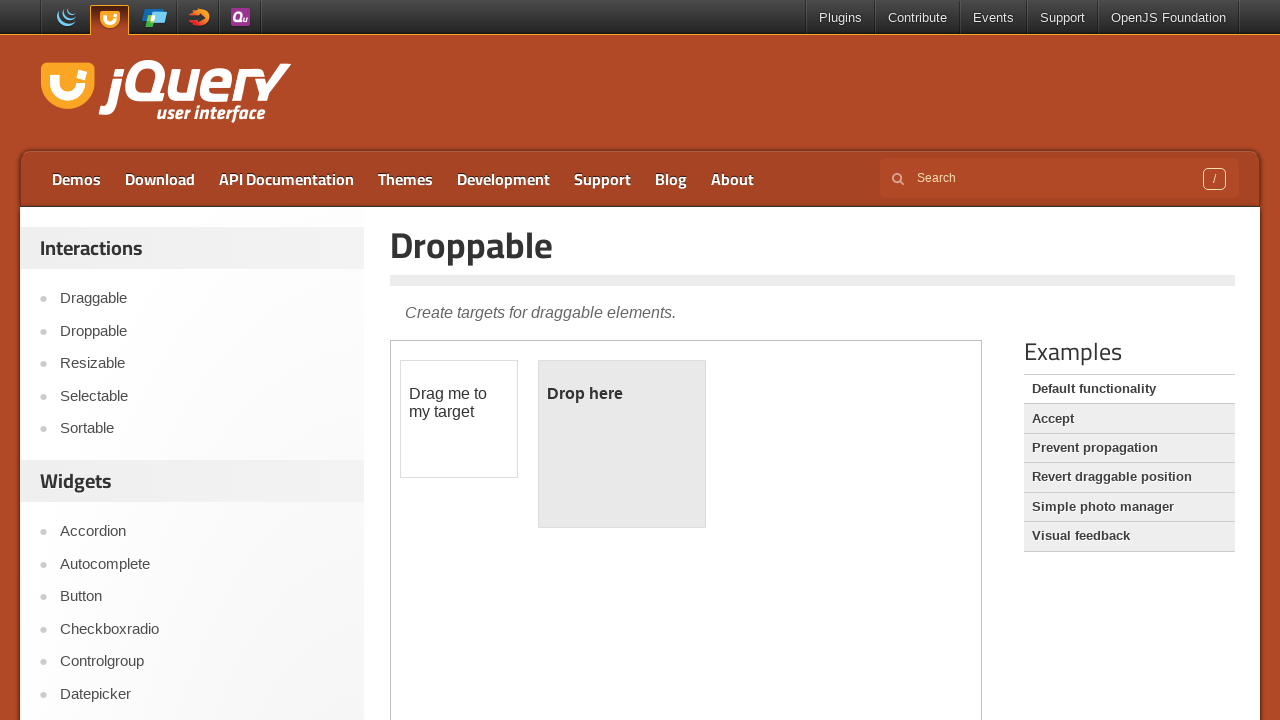

Located iframe containing the droppable demo
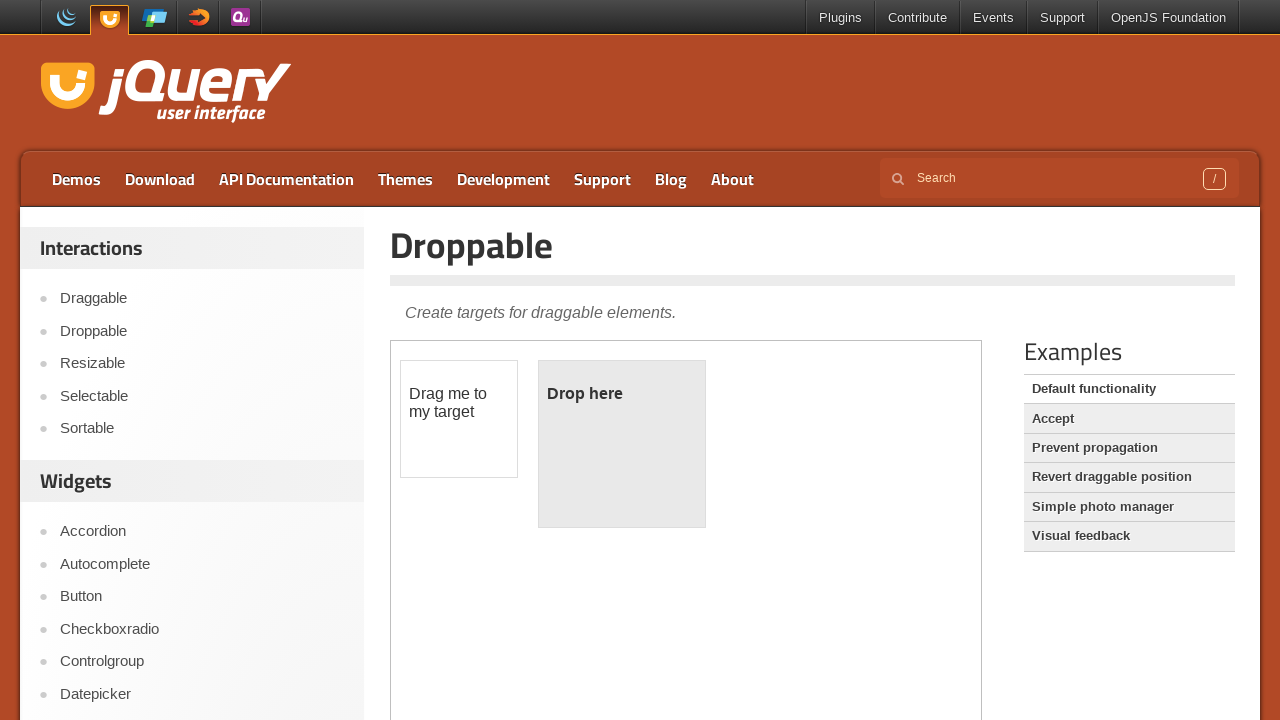

Located draggable element
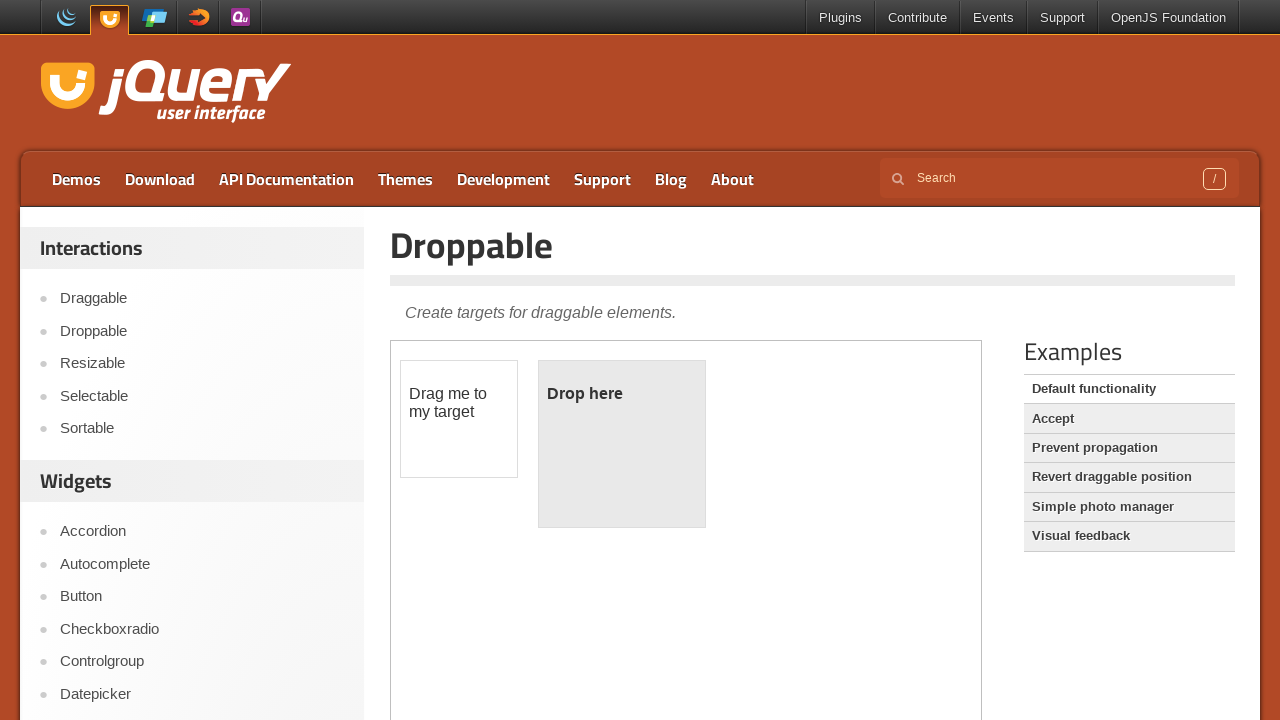

Located droppable target area
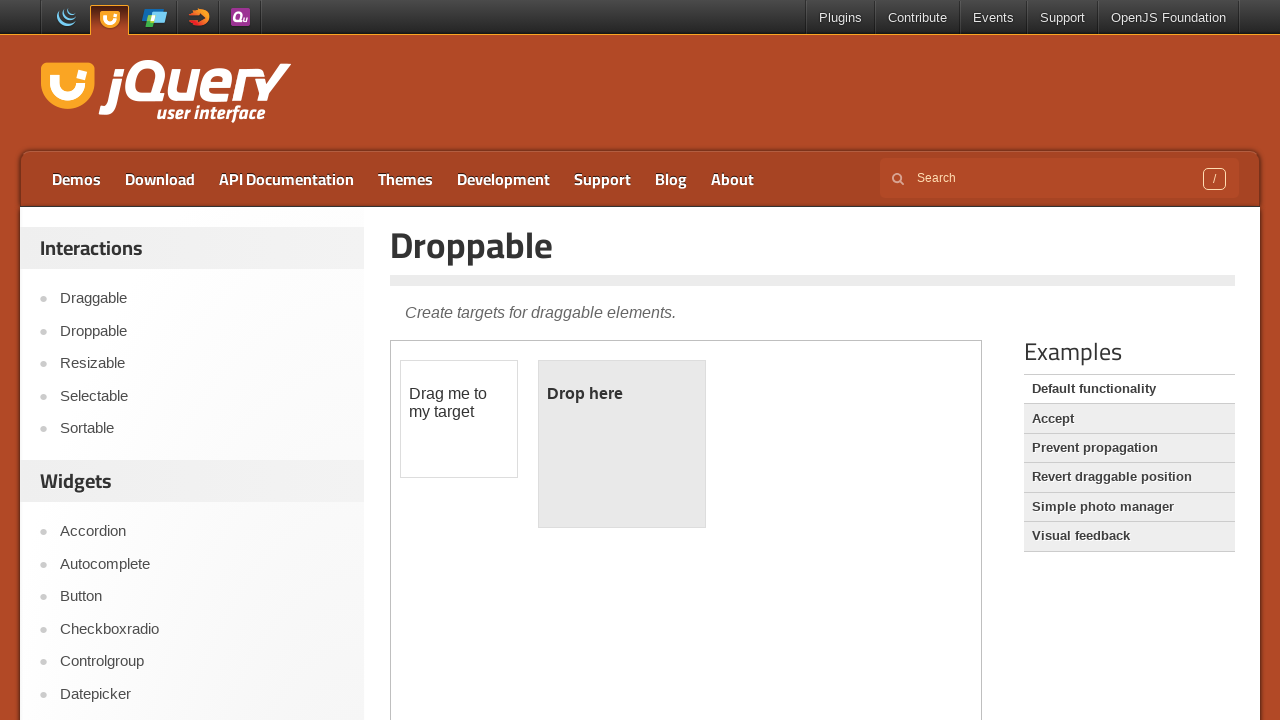

Dragged element onto droppable target area at (622, 444)
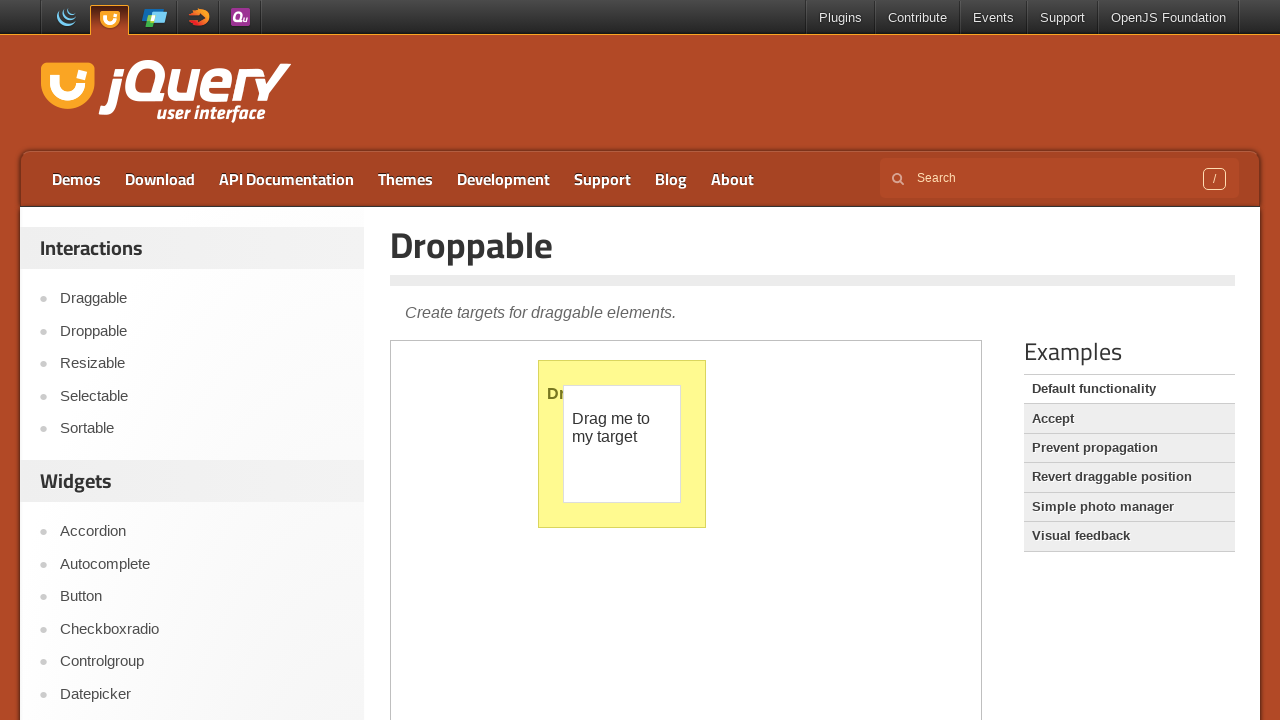

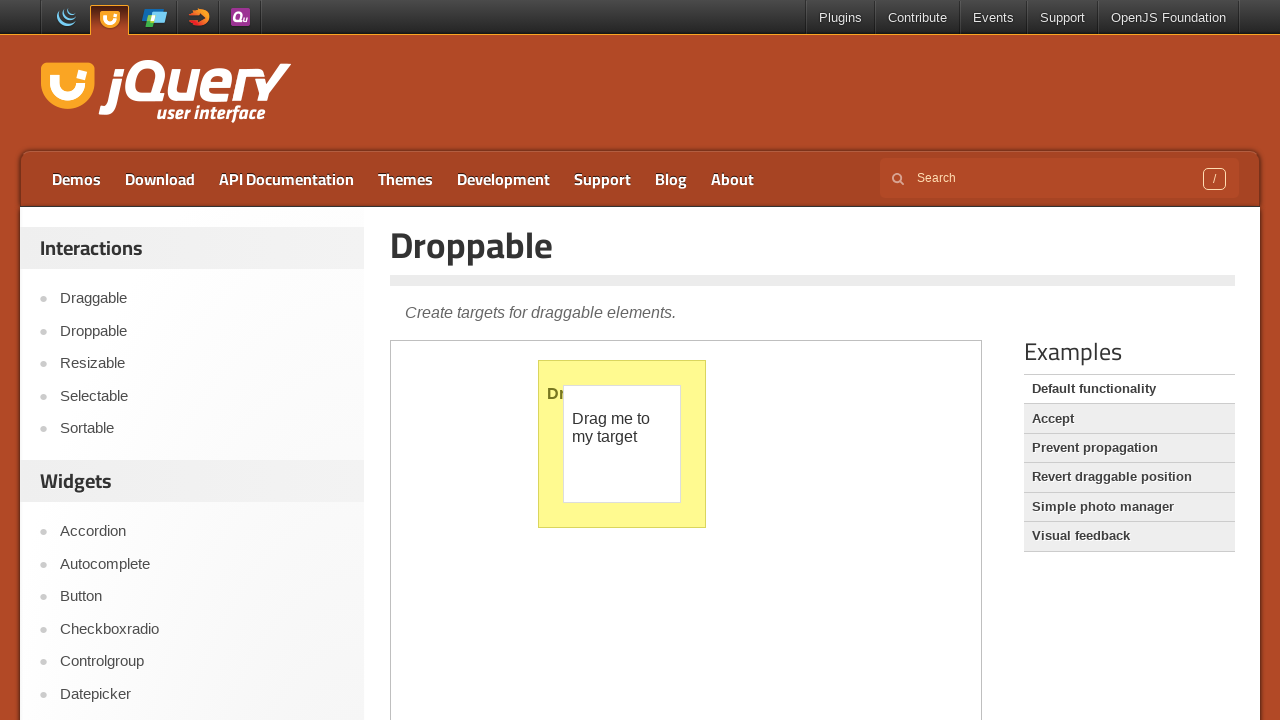